Tests the RBC Bank currency converter by entering a CAD amount and triggering the conversion calculation

Starting URL: https://www.rbcbank.com/cgi-bin/tools/cadusd-foreign-exchange-calculator/start.cgi

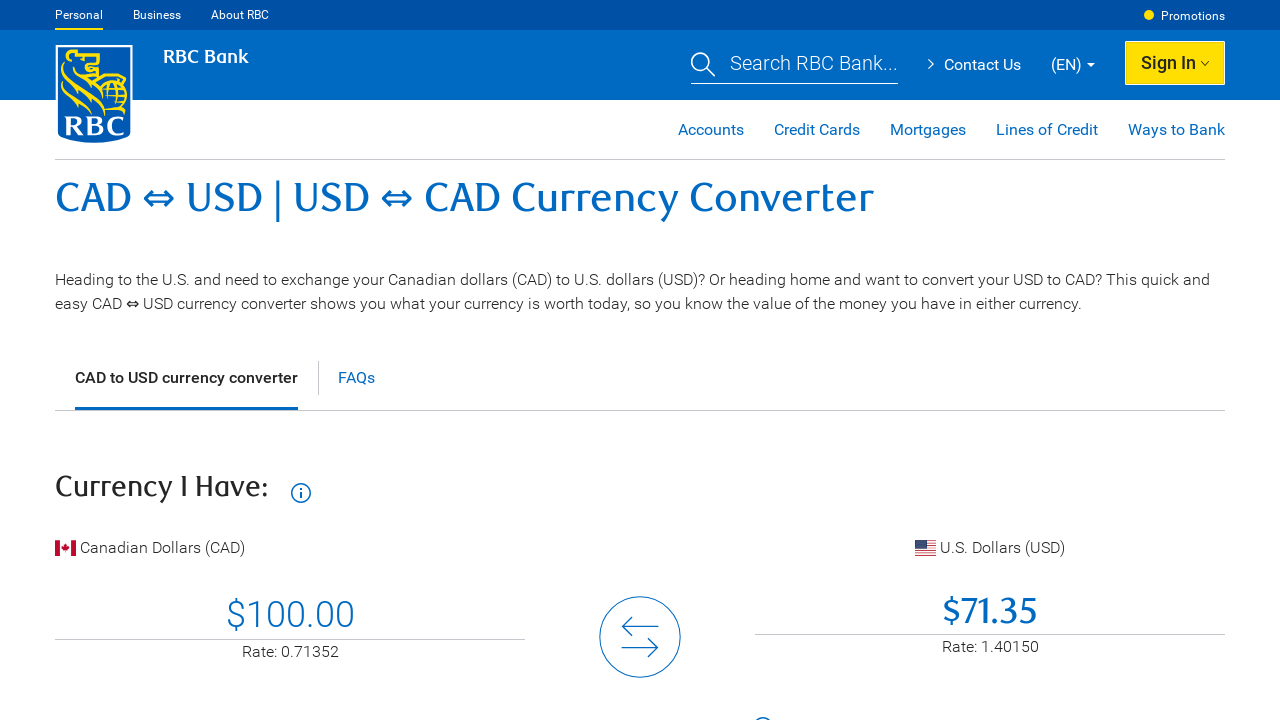

Entered 500 CAD in the 'Currency I Have' field on #currency-have-amount
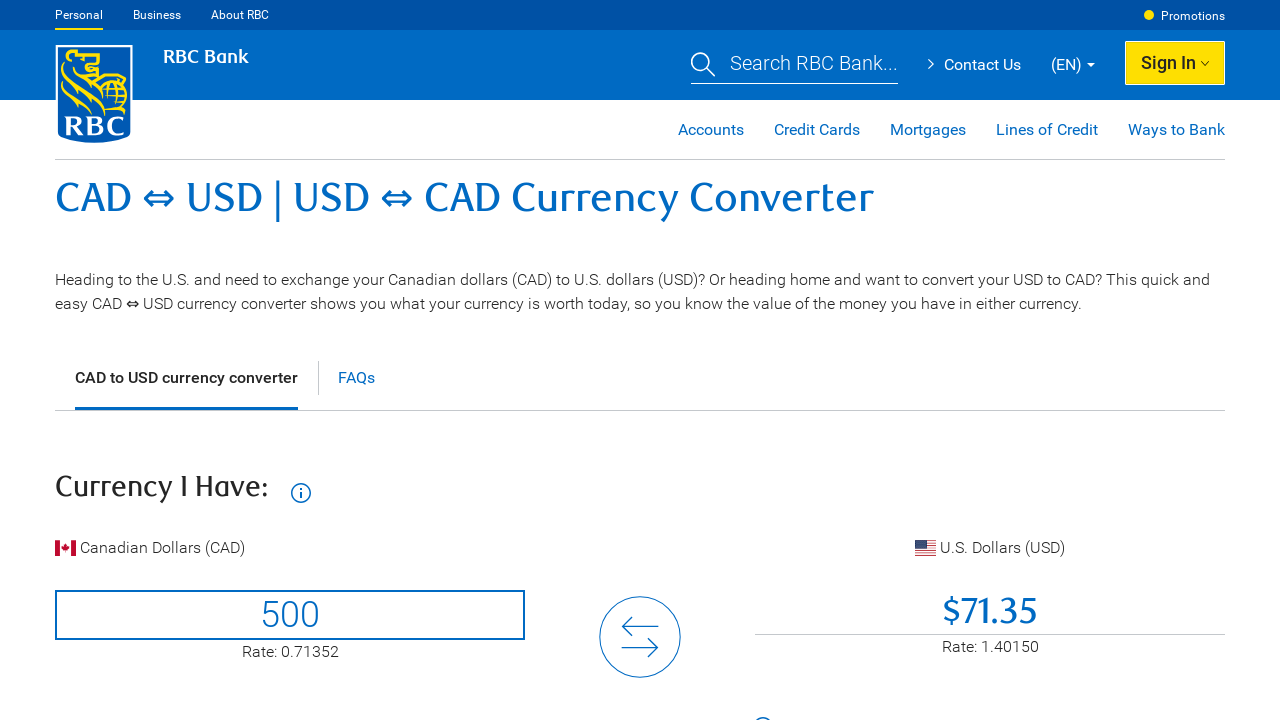

Pressed Enter to trigger conversion calculation on #currency-have-amount
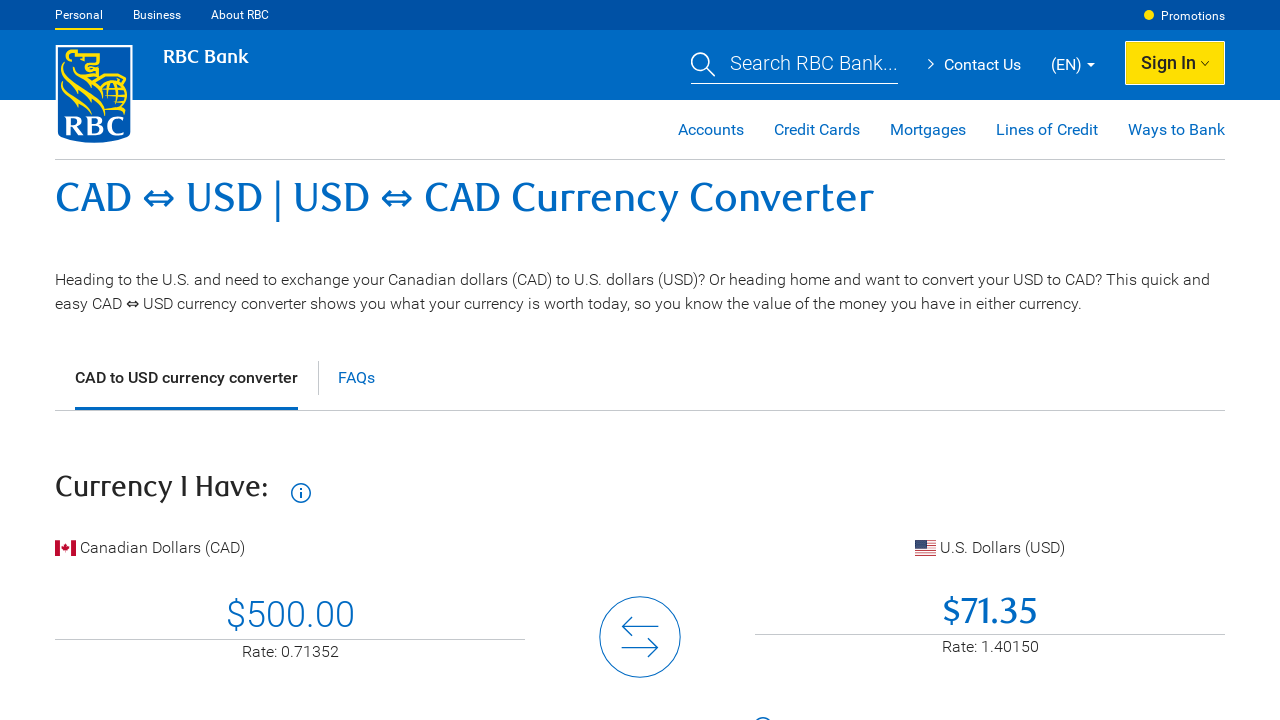

Converted USD amount appeared in the 'Currency I Want' field
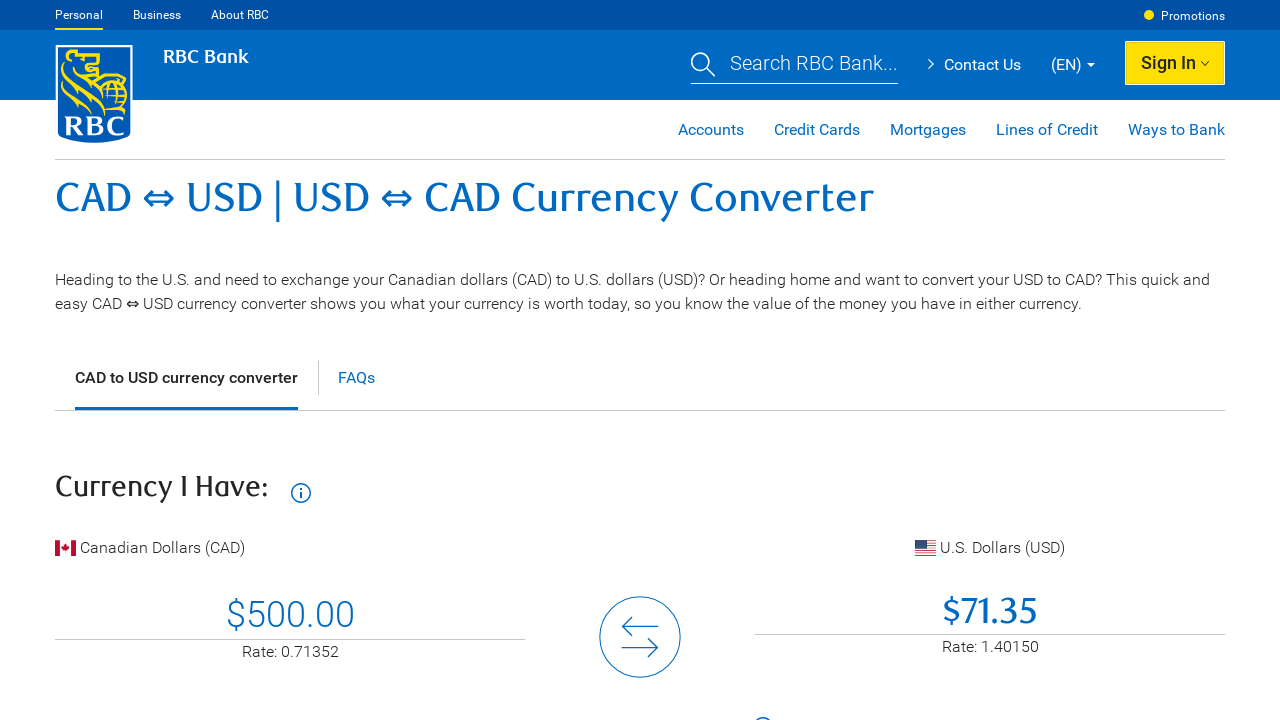

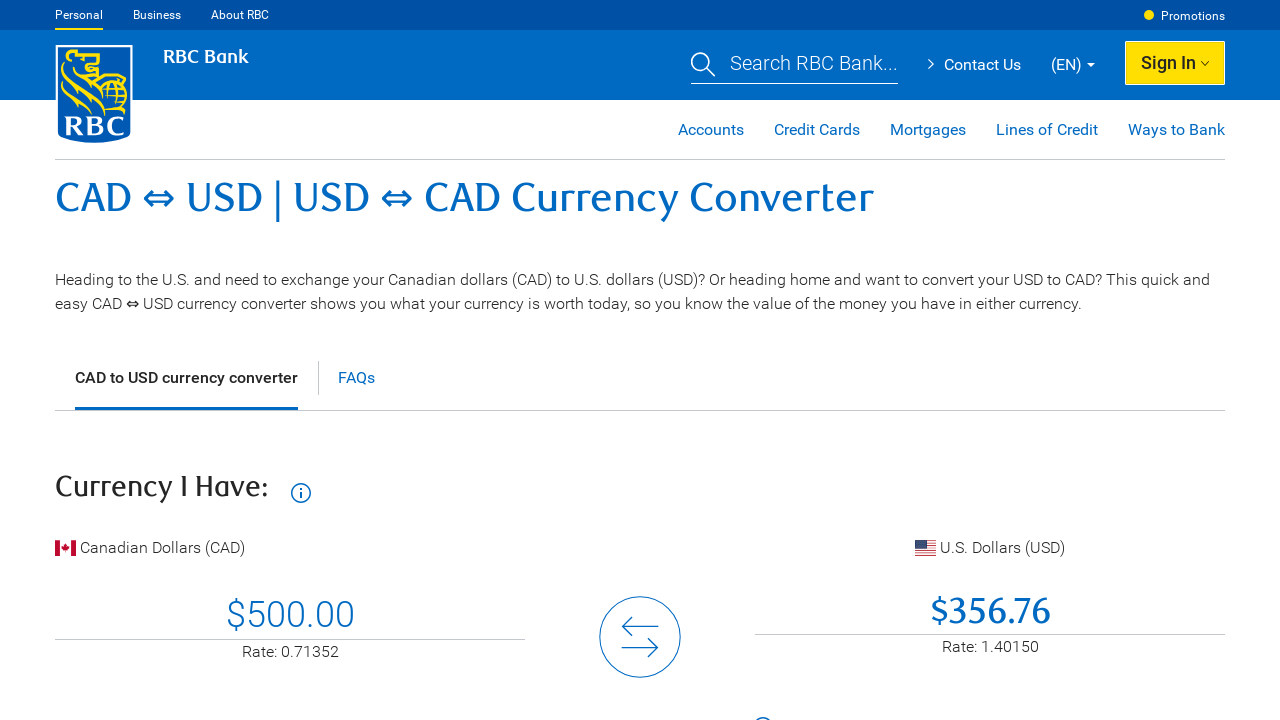